Tests calendar date picker functionality by clicking on date input fields and filling in specific dates.

Starting URL: https://www.hyrtutorials.com/p/calendar-practice.html#google_vignette

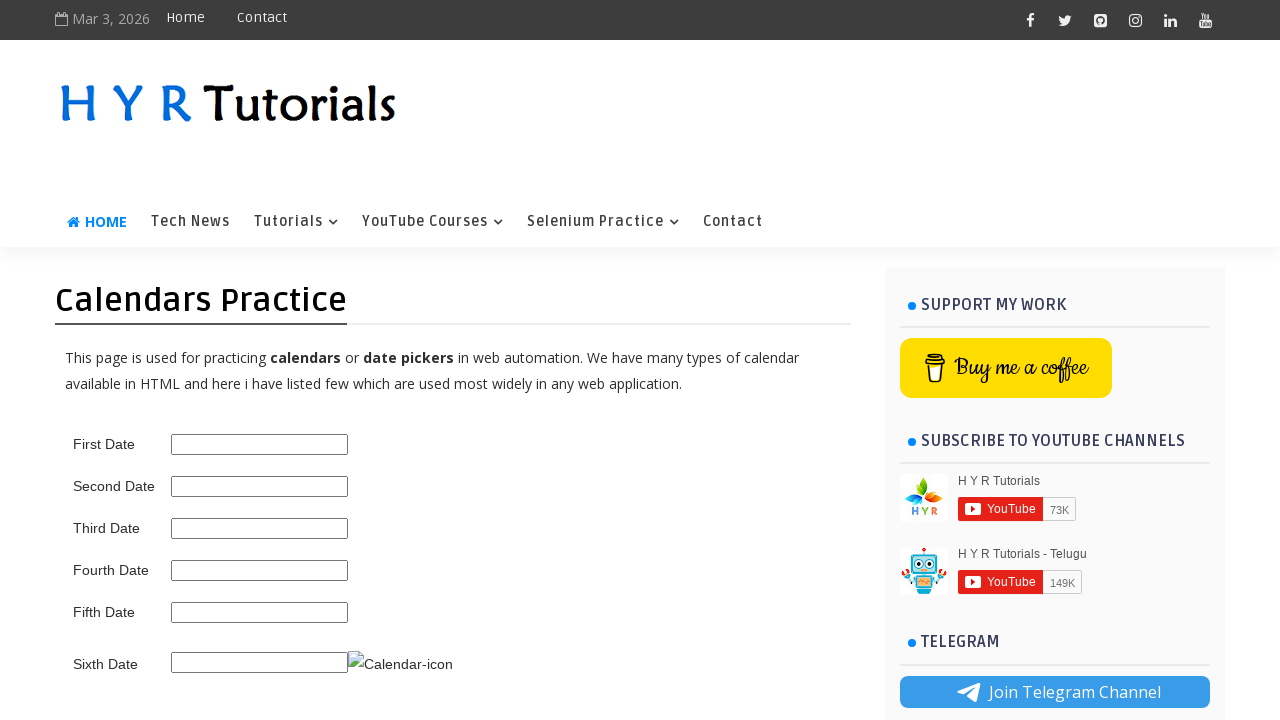

Waited for page to load (networkidle)
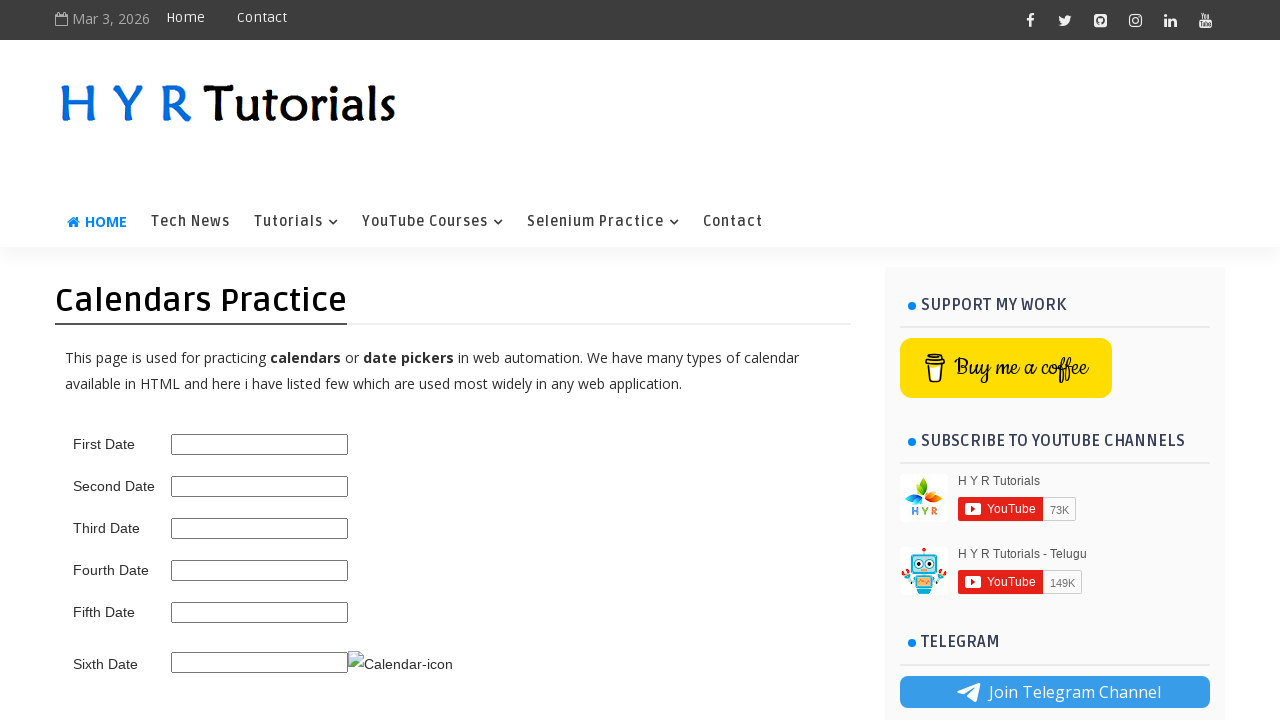

Clicked on first date picker field at (260, 444) on #first_date_picker
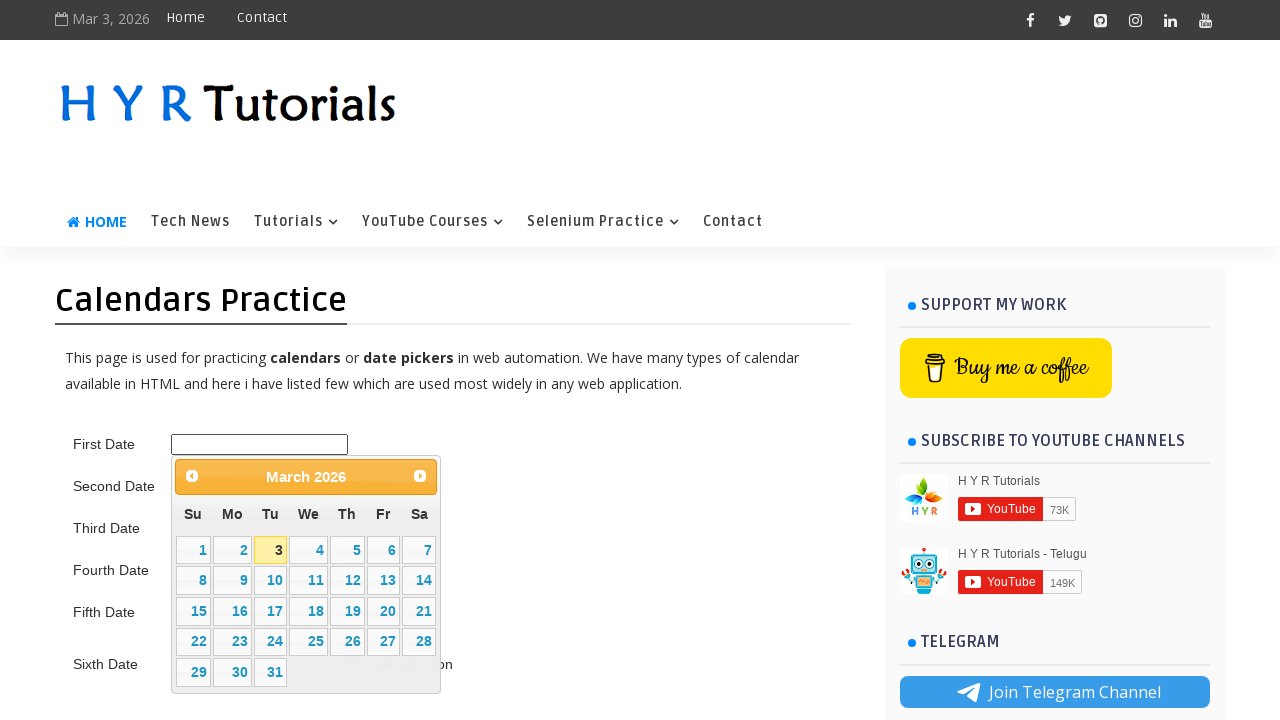

Filled first date picker with '10/01/2025' on #first_date_picker
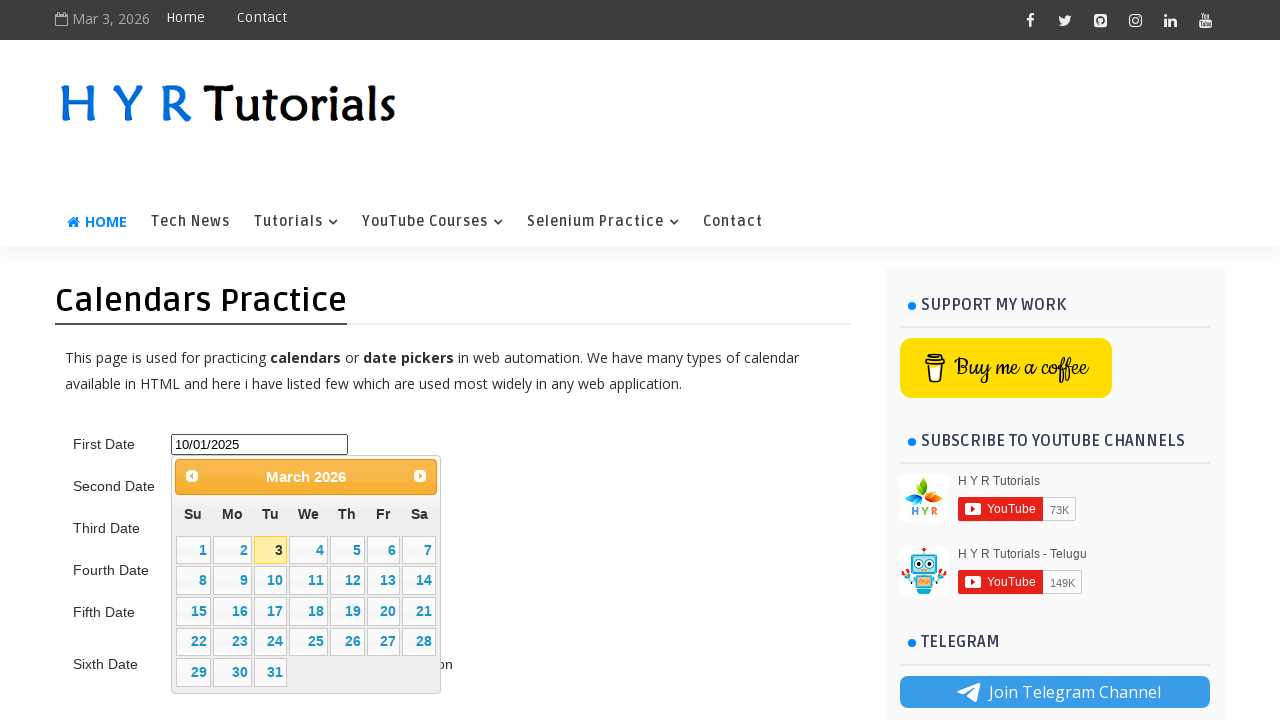

Clicked on second date picker field at (260, 244) on #second_date_picker
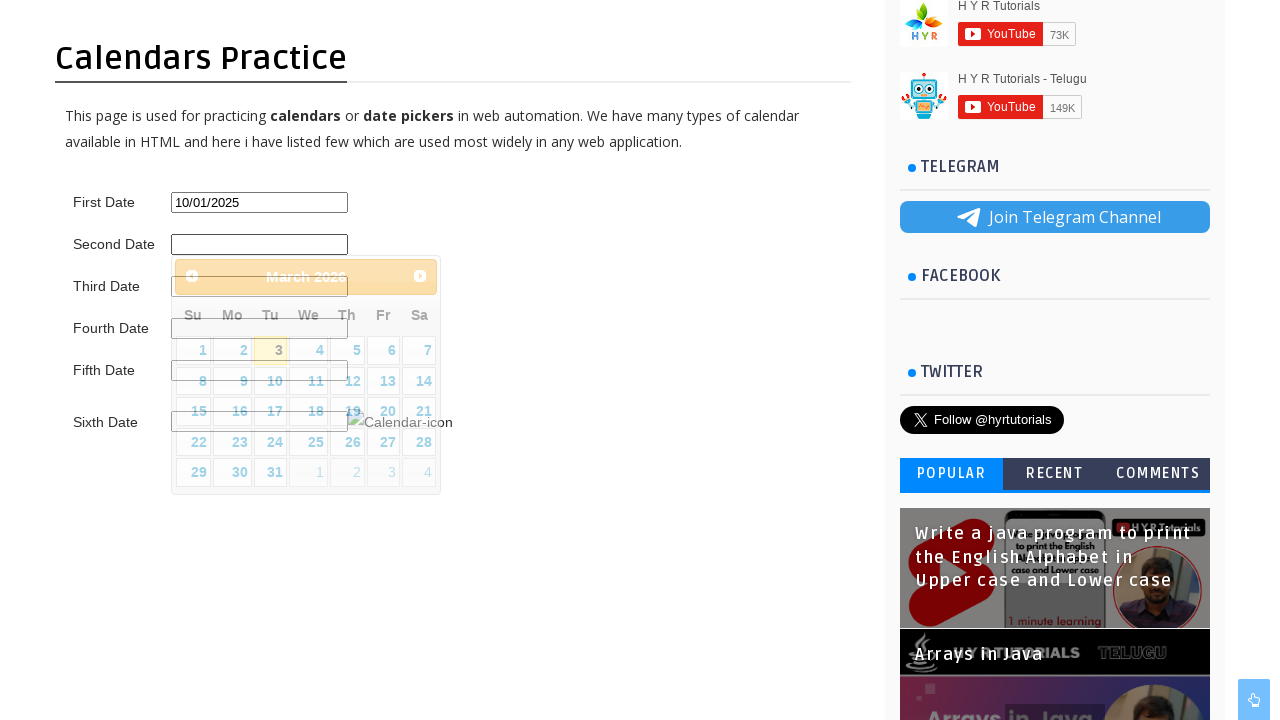

Filled second date picker with '10/02/2025' on #second_date_picker
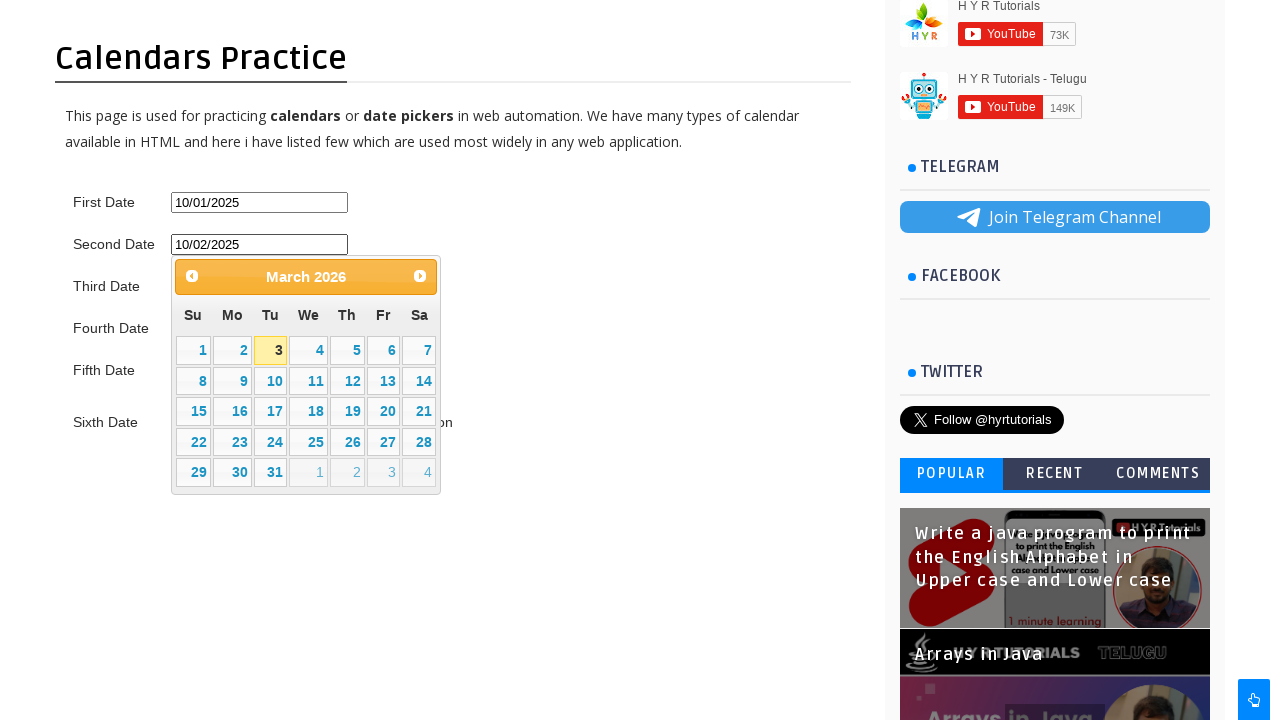

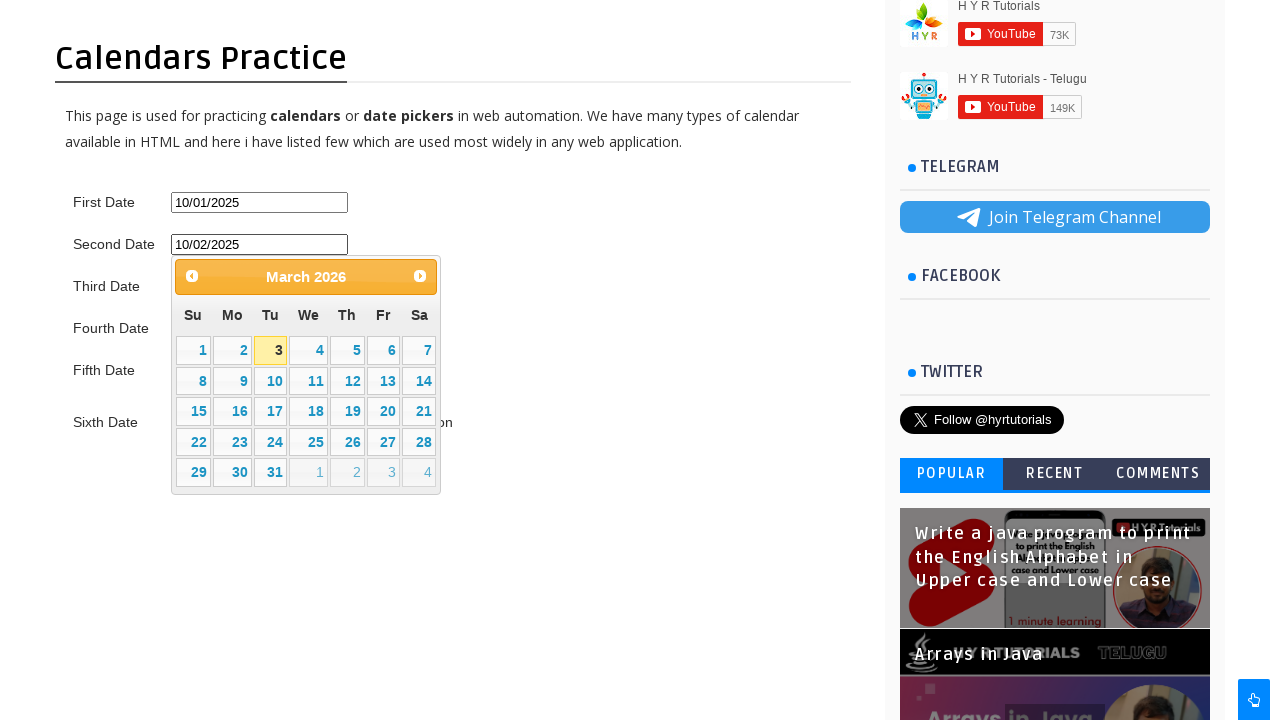